Tests window handling functionality by clicking a button multiple times to open new browser tabs and switching between them

Starting URL: https://demoqa.com/browser-windows

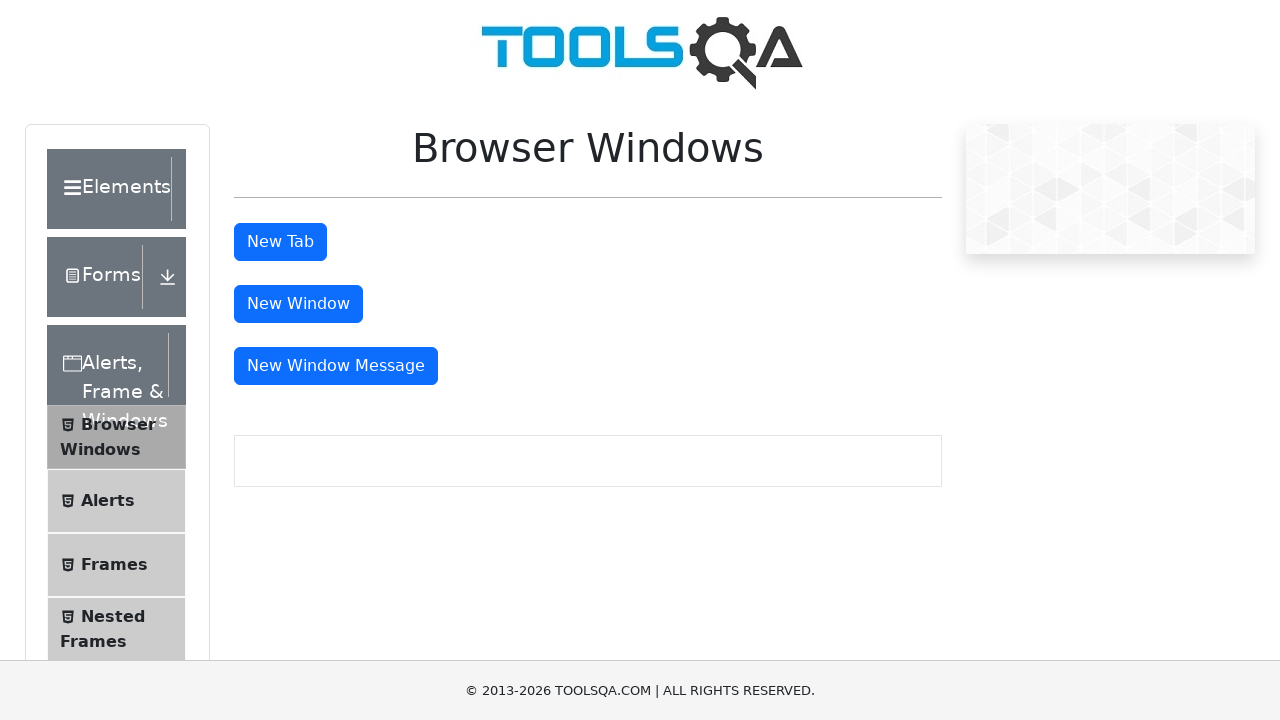

Navigated to https://demoqa.com/browser-windows and got initial page reference
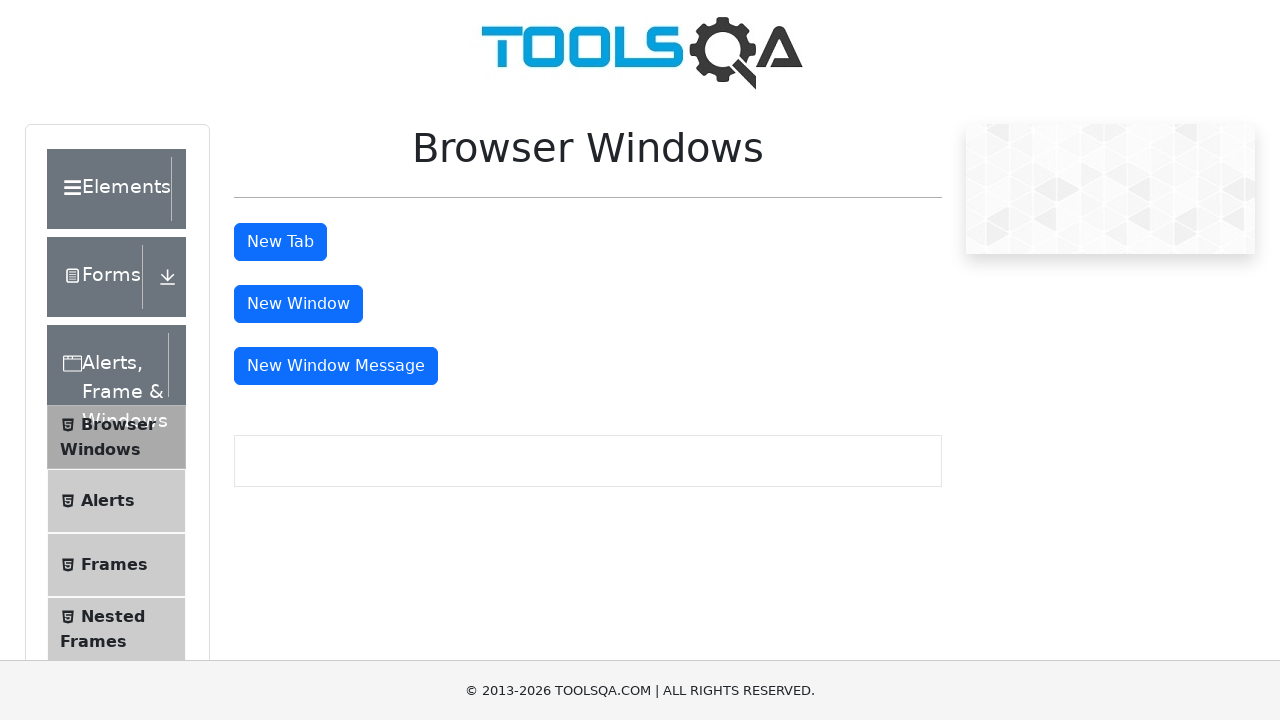

Clicked tab button (attempt 1 of 3) to open new tab at (280, 242) on #tabButton
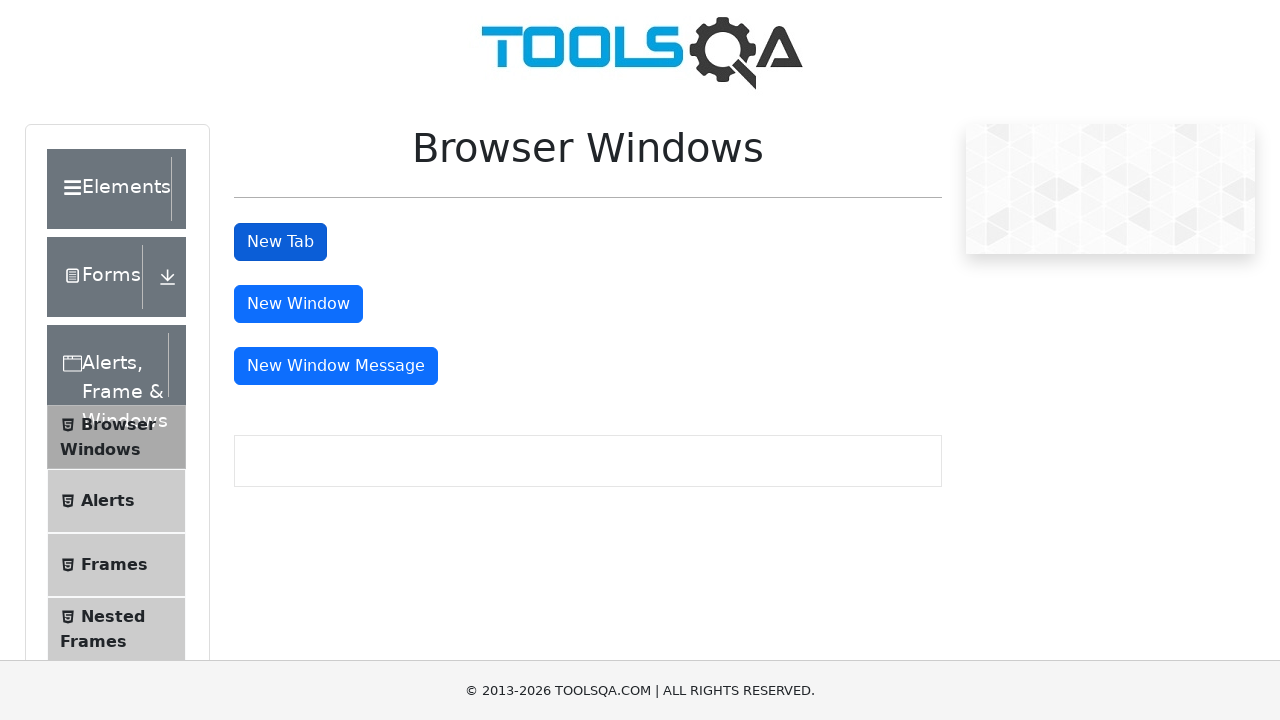

New tab opened and captured (tab 1)
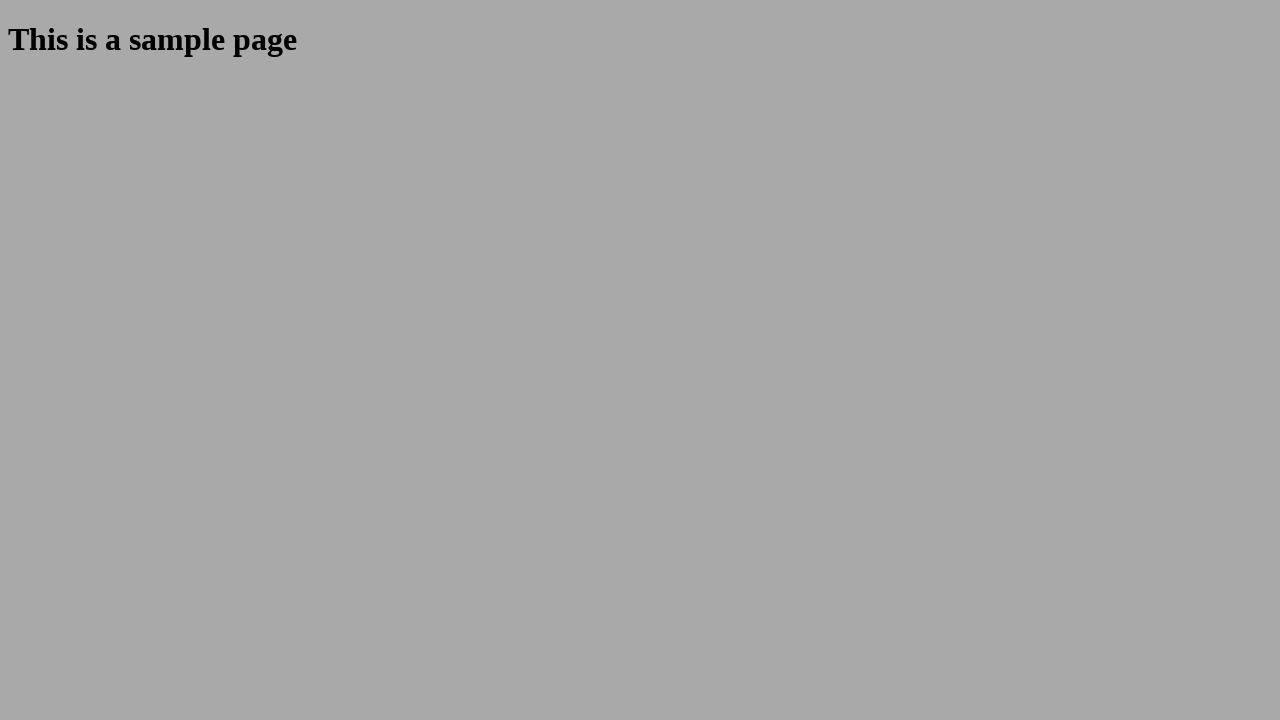

Clicked tab button (attempt 2 of 3) to open new tab at (280, 242) on #tabButton
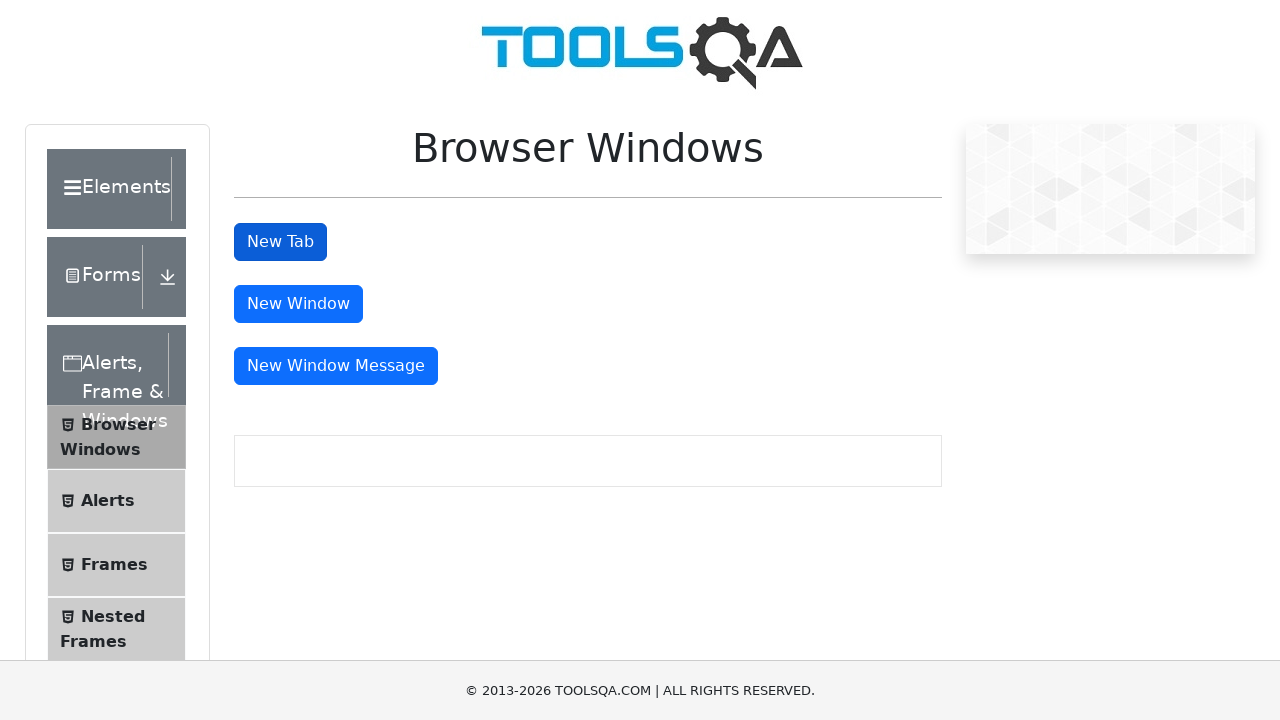

New tab opened and captured (tab 2)
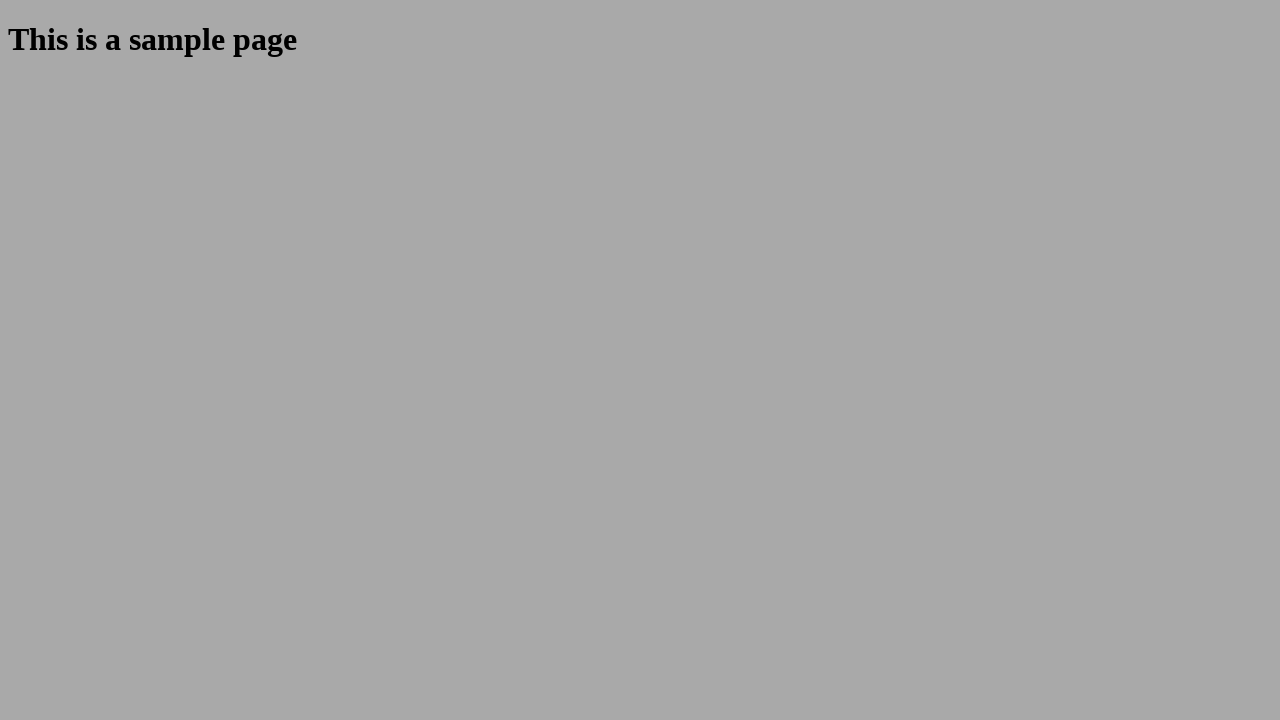

Clicked tab button (attempt 3 of 3) to open new tab at (280, 242) on #tabButton
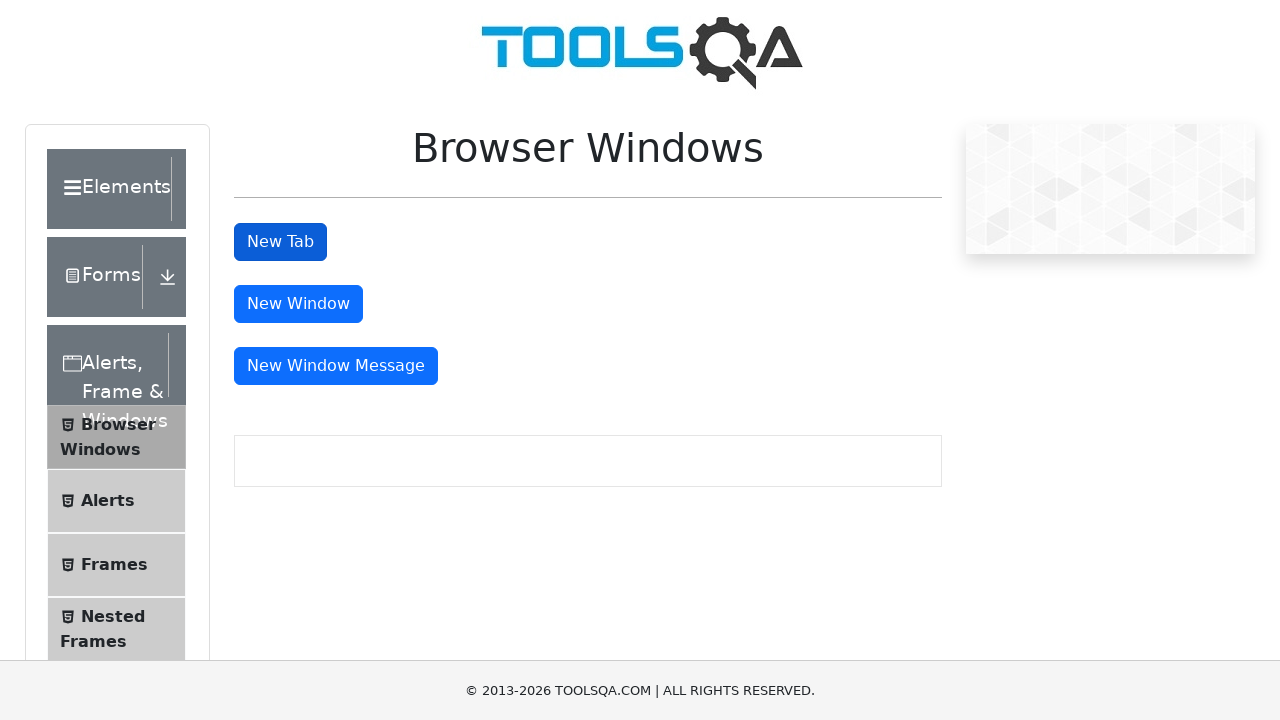

New tab opened and captured (tab 3)
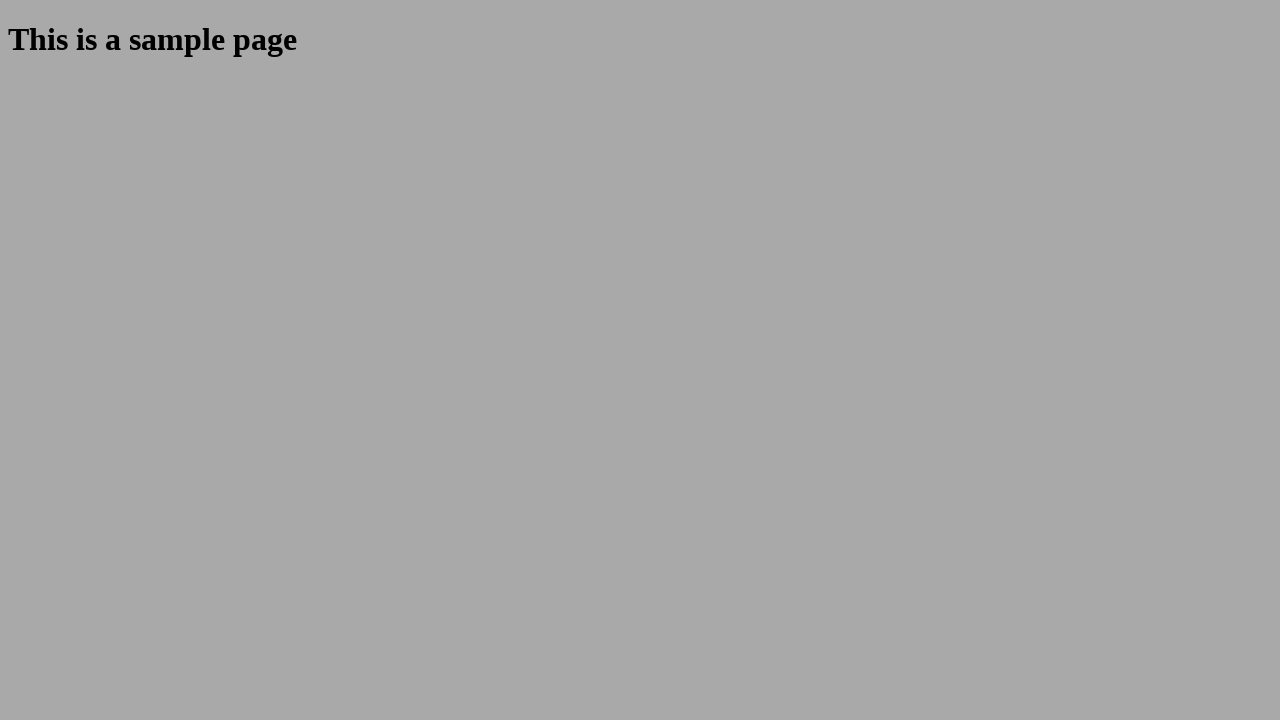

Retrieved all open tabs/pages in context - Total tabs open: 4
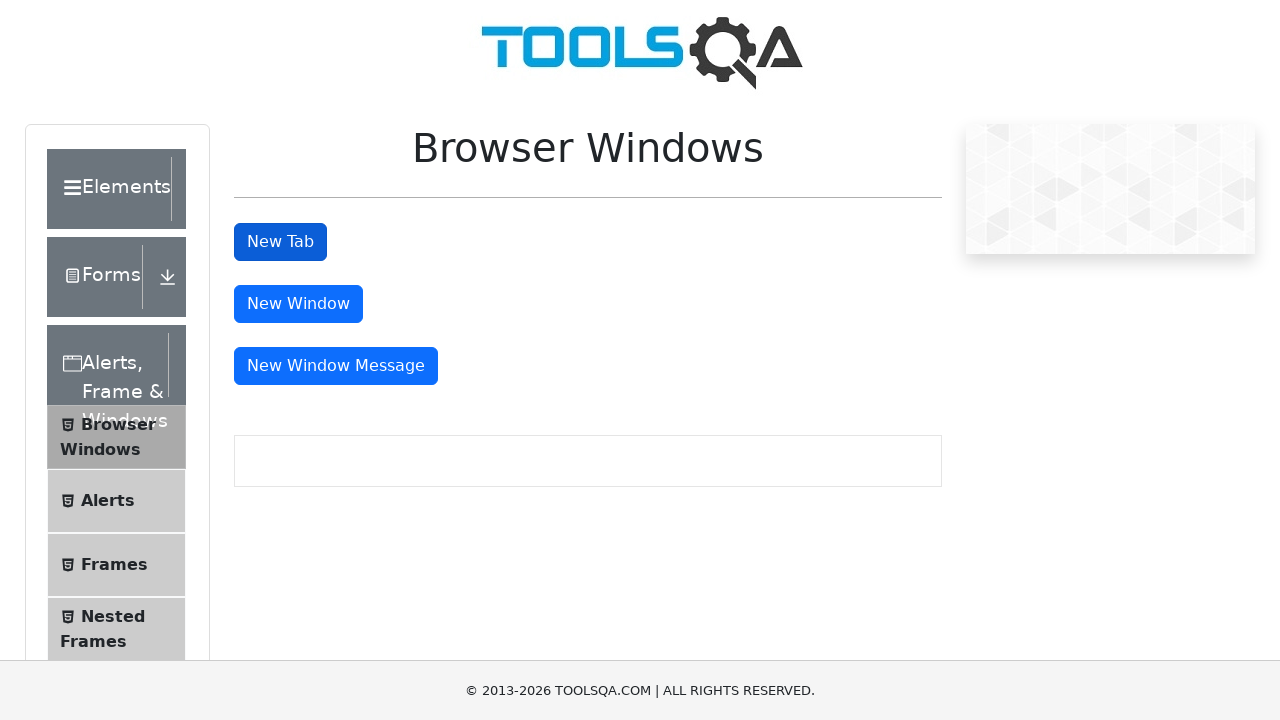

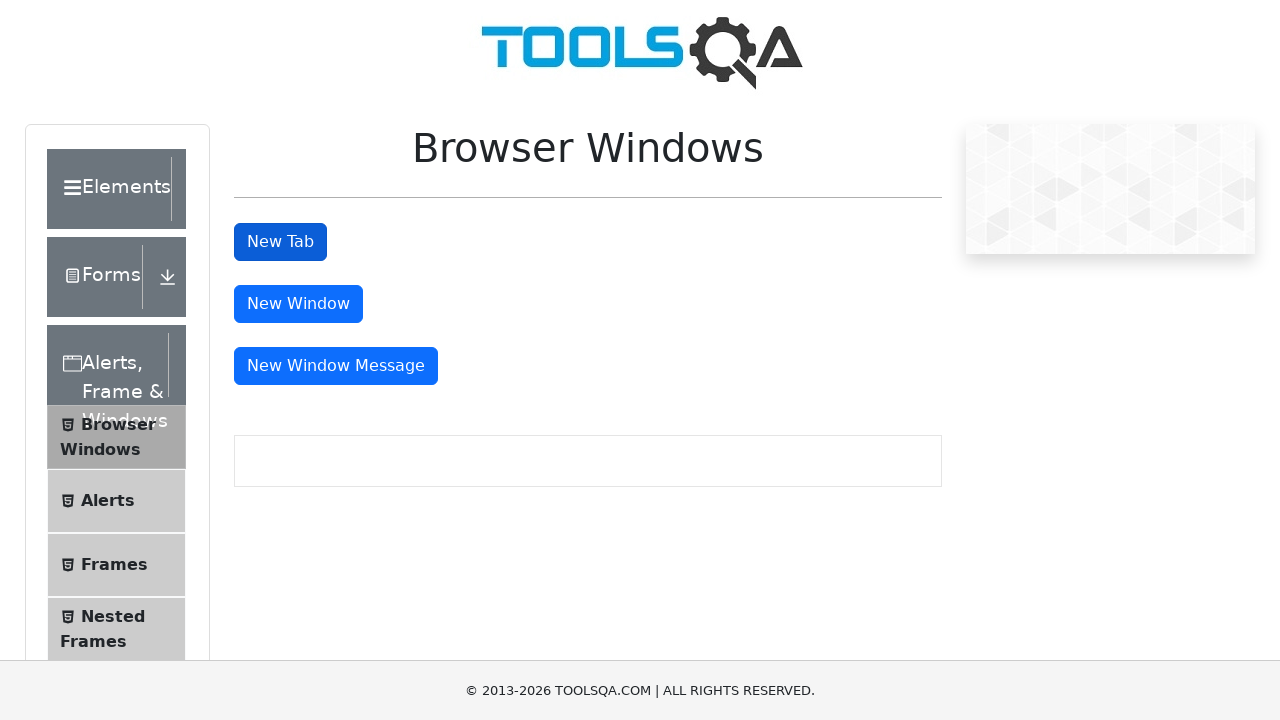